Tests iframe interaction by switching to a frame, entering text in an input field, clearing it, and entering new text

Starting URL: https://demo.automationtesting.in/Frames.html

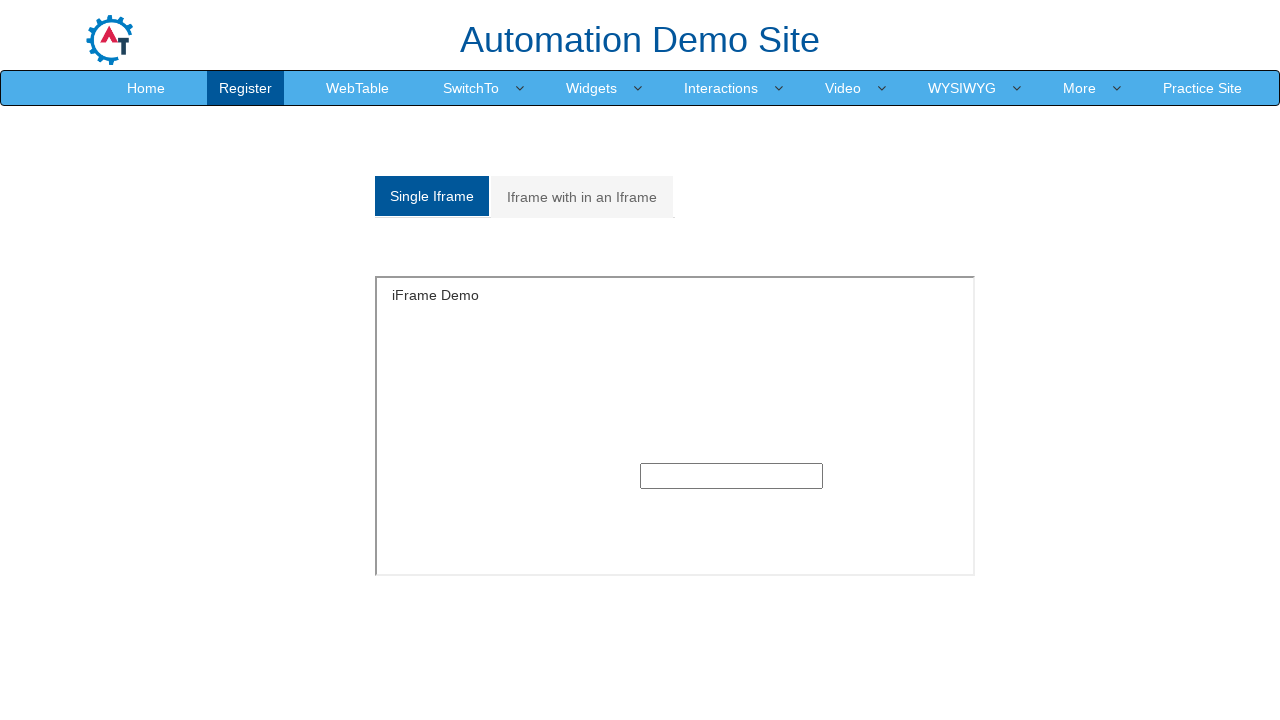

Waited 5 seconds for page to load
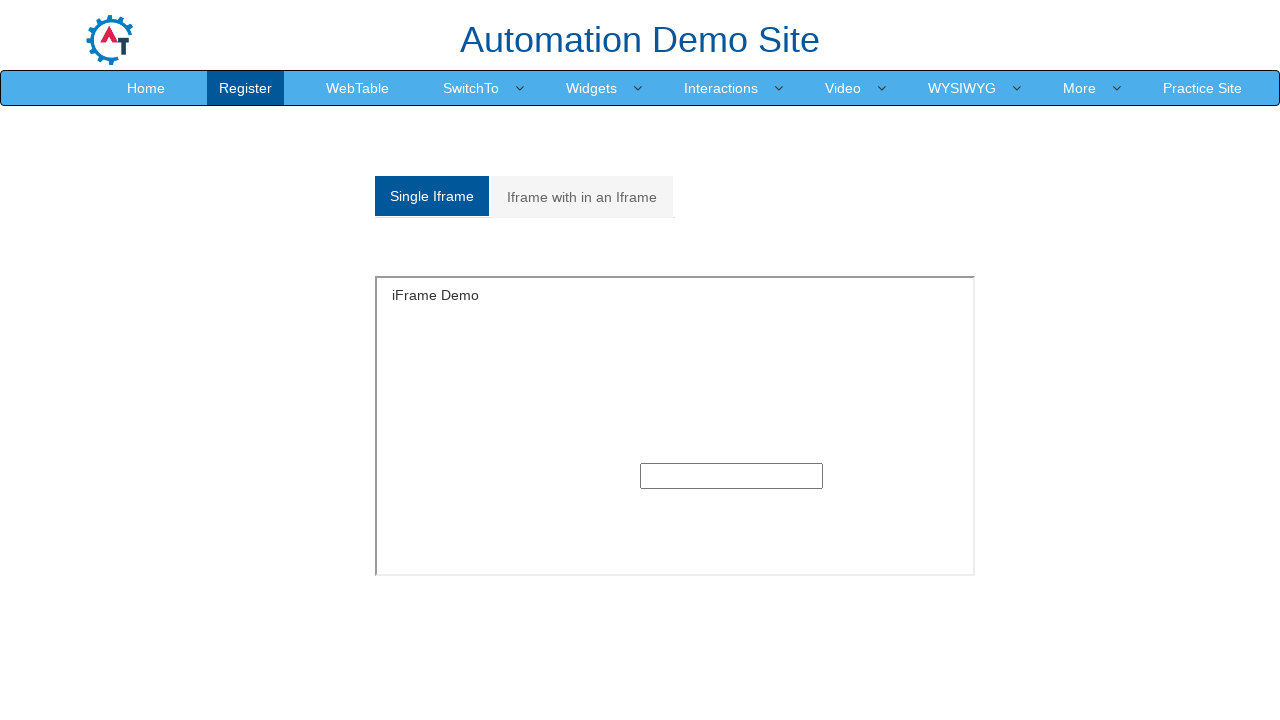

Located iframe with id 'singleframe'
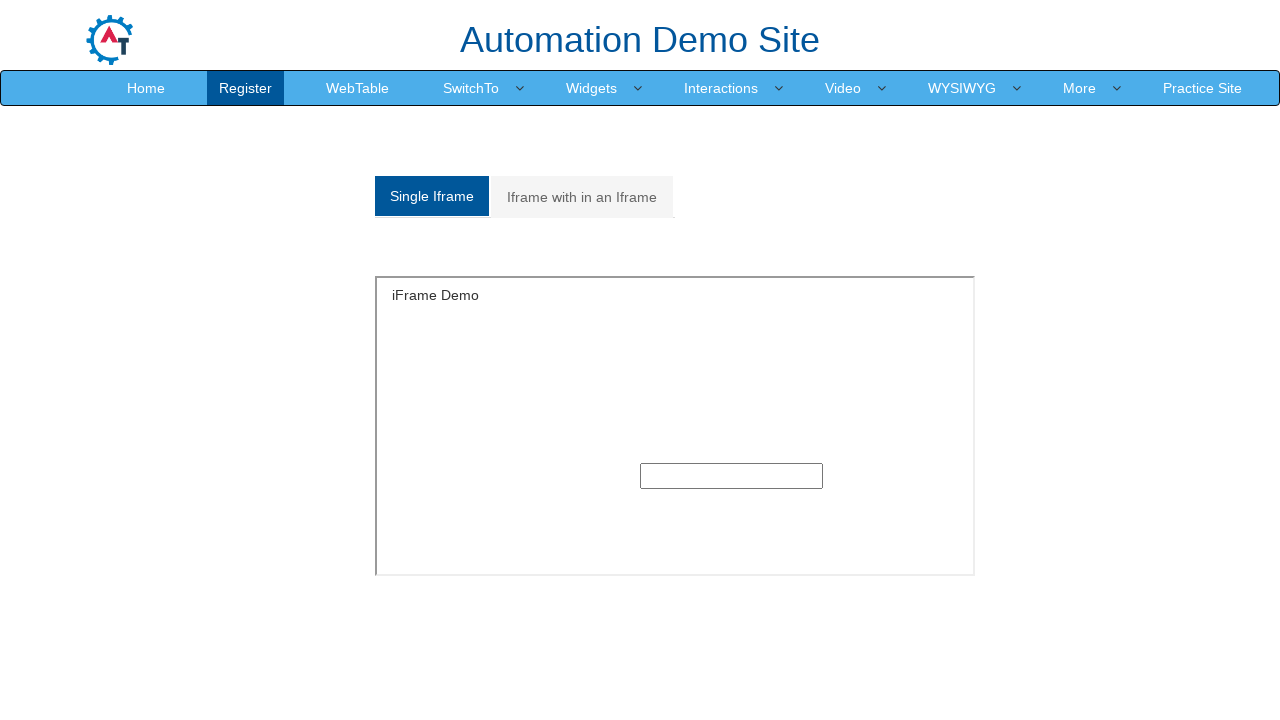

Filled input field in iframe with 'Hello' on #singleframe >> internal:control=enter-frame >> xpath=/html/body/section/div/div
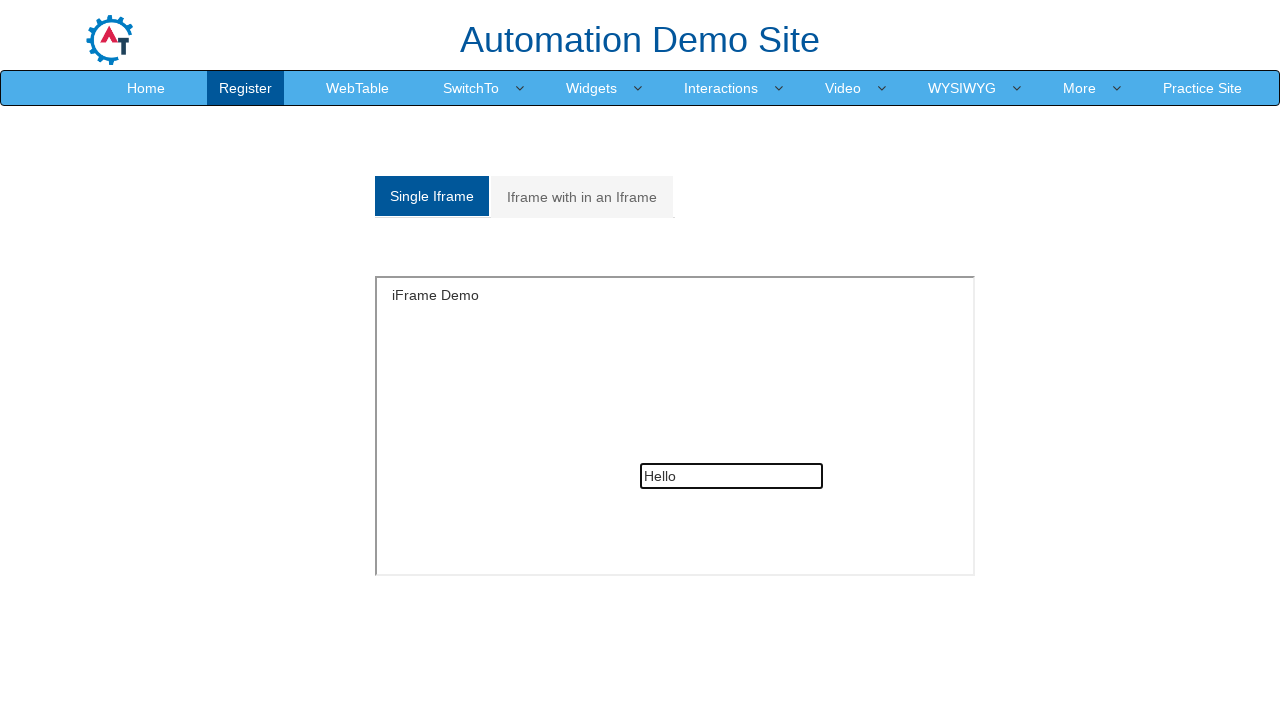

Waited 4 seconds before clearing input
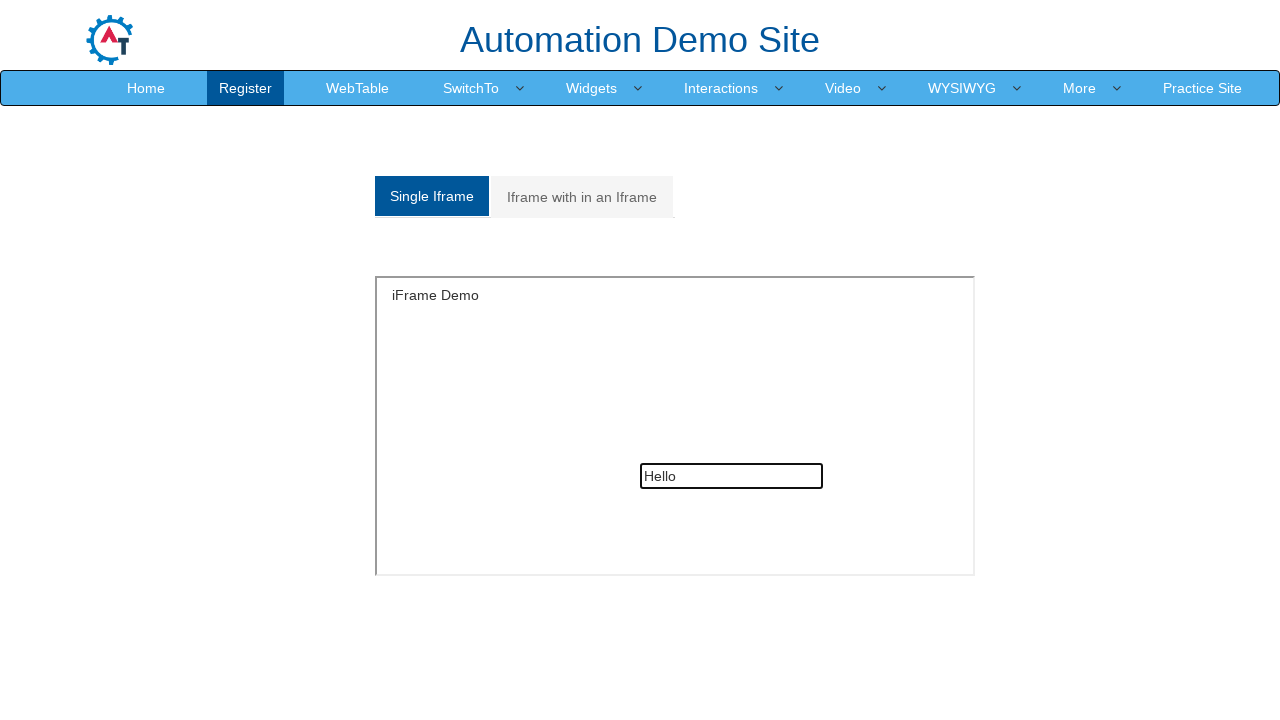

Cleared input field in iframe on #singleframe >> internal:control=enter-frame >> xpath=/html/body/section/div/div
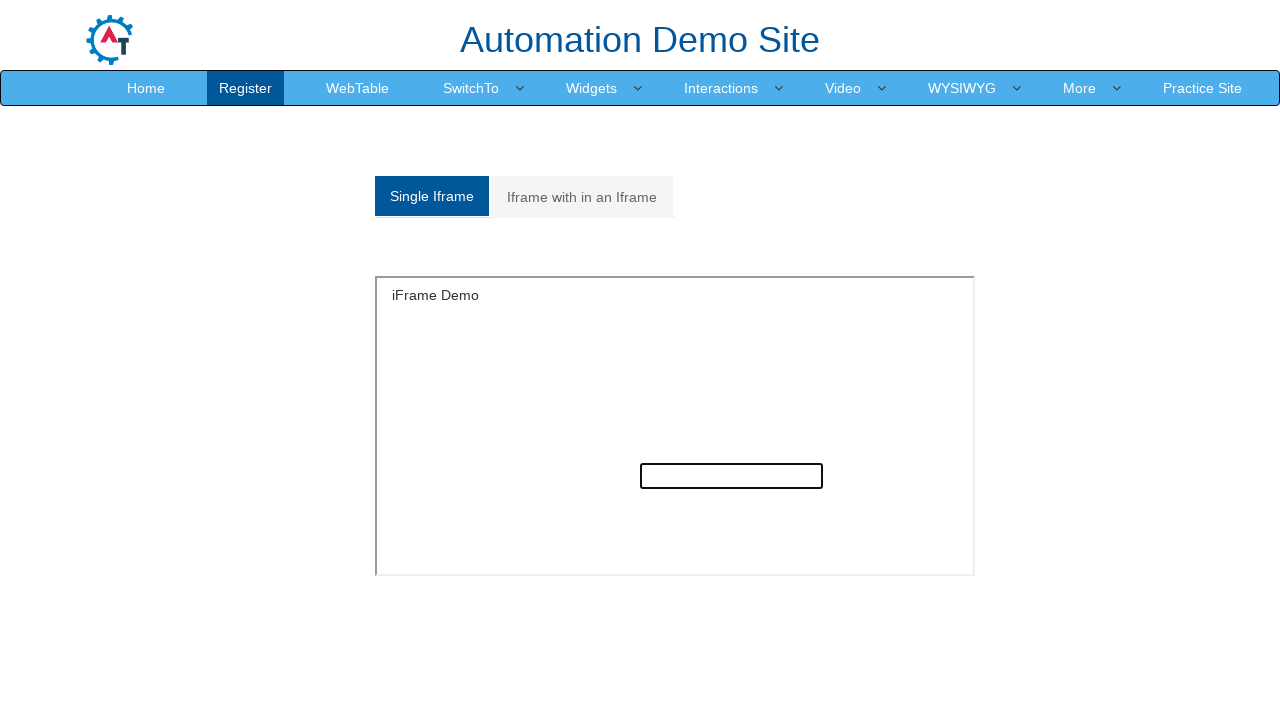

Filled input field in iframe with 'How are u' on #singleframe >> internal:control=enter-frame >> xpath=/html/body/section/div/div
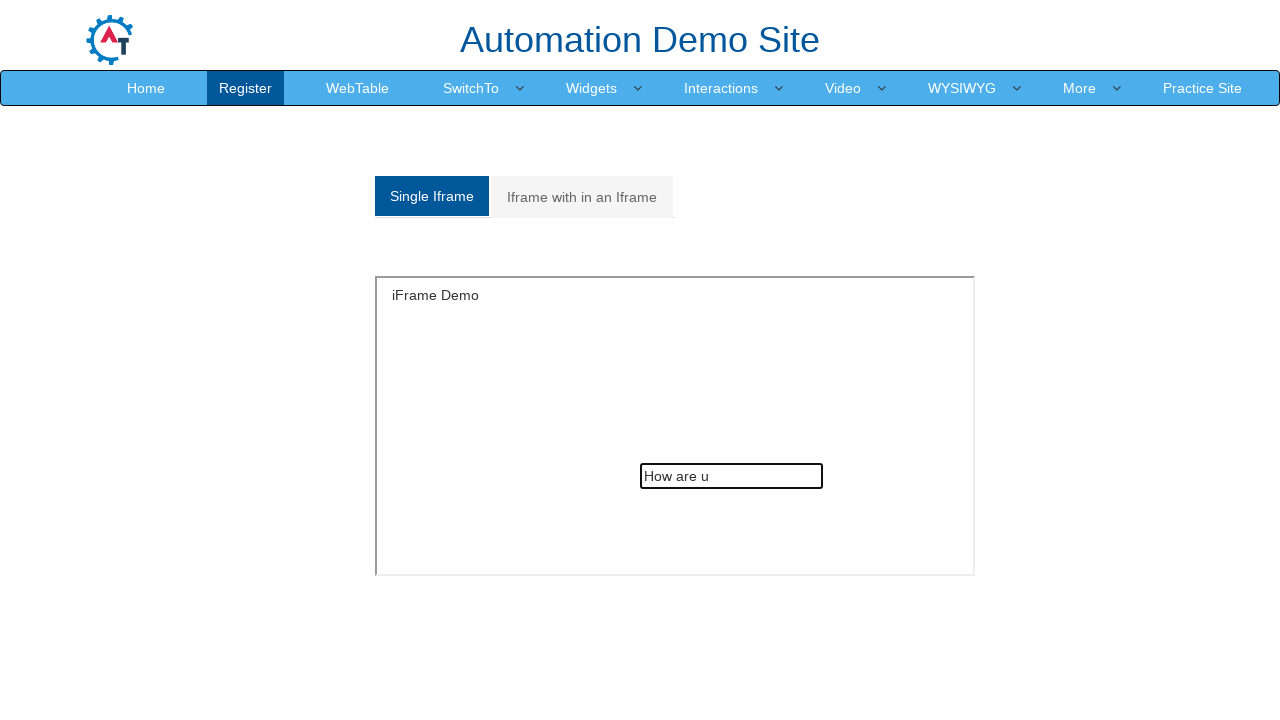

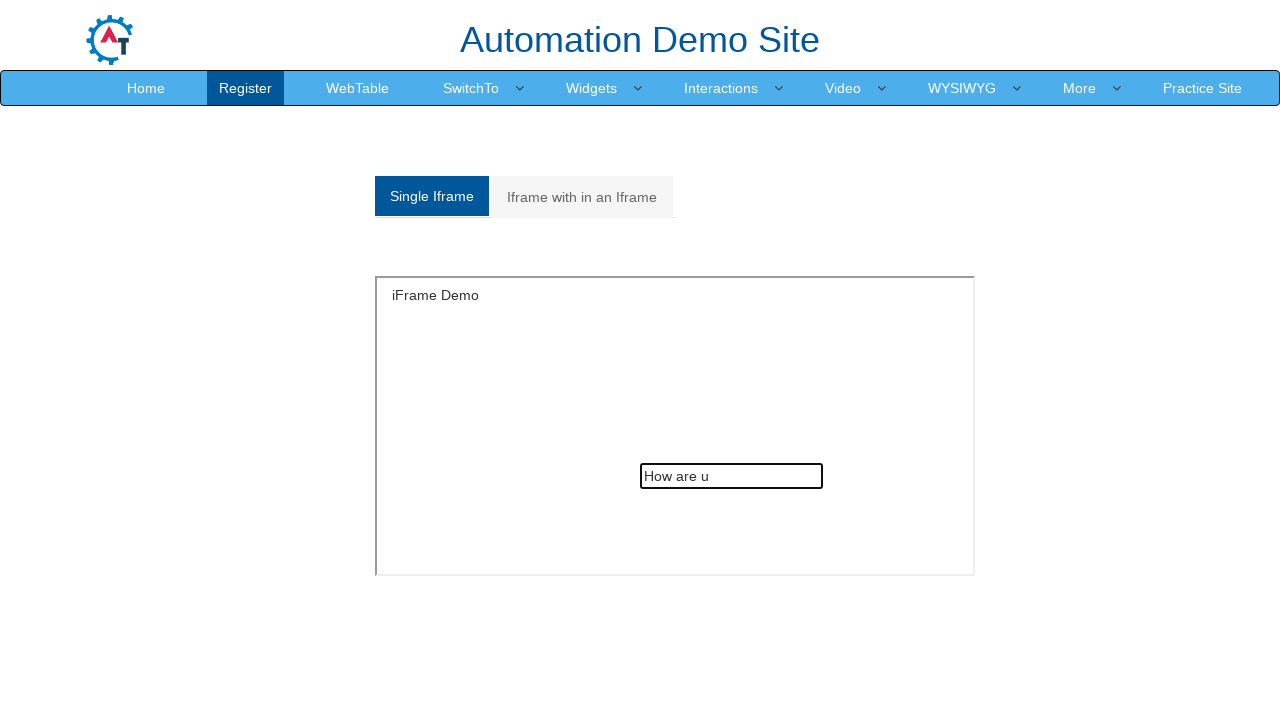